Tests a waits demo page by clicking a button that triggers an element to appear, then waiting for the element to become visible and filling it with text

Starting URL: https://www.hyrtutorials.com/p/waits-demo.html

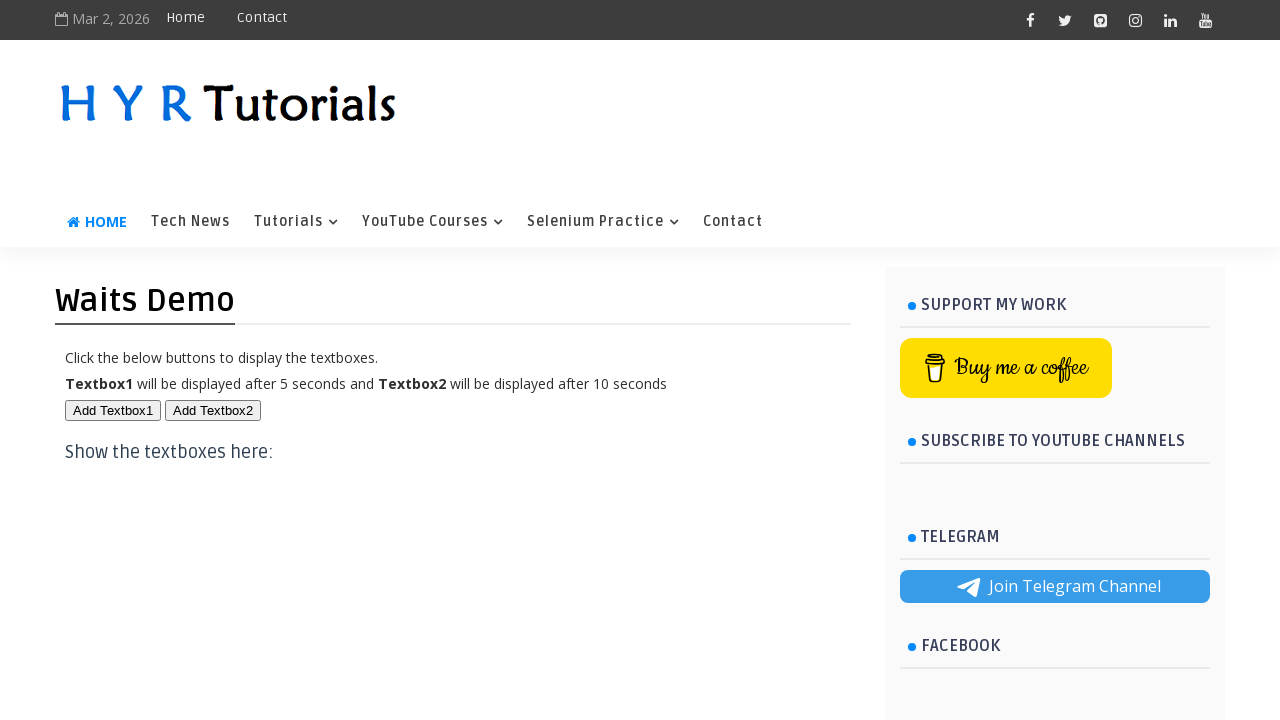

Navigated to waits demo page
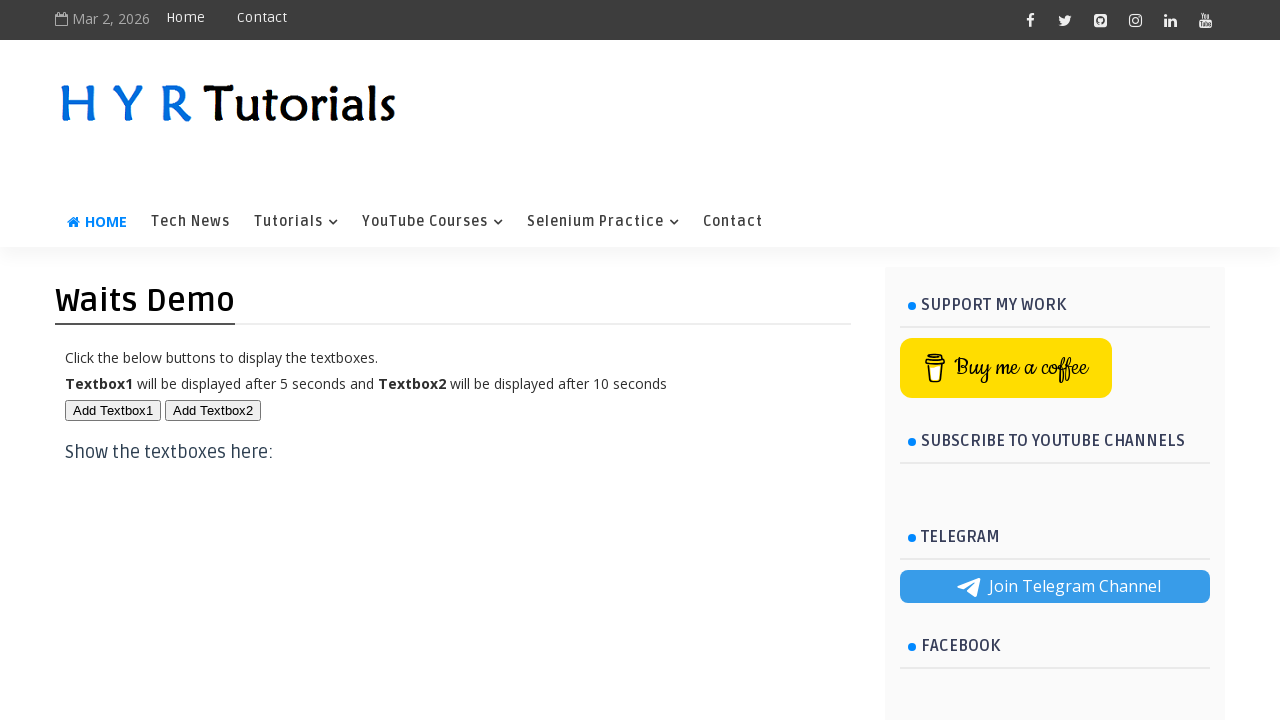

Clicked button to trigger element appearance at (113, 410) on #btn1
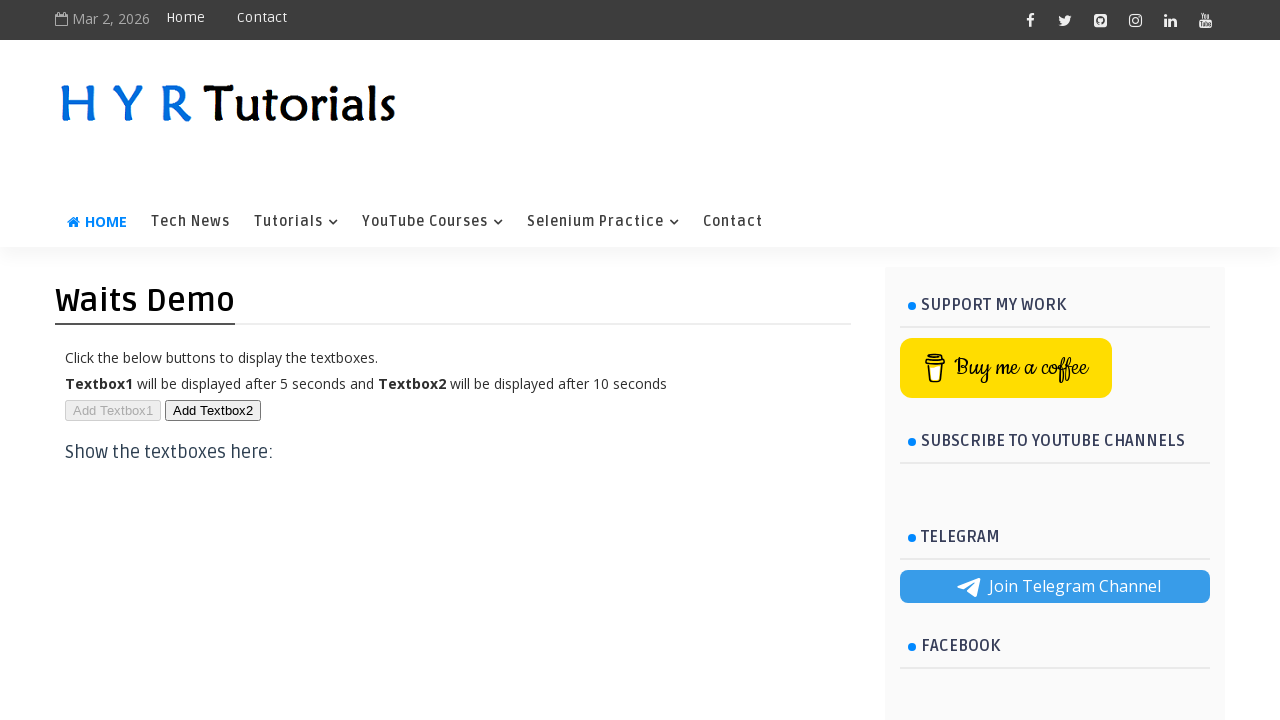

Text input element became visible
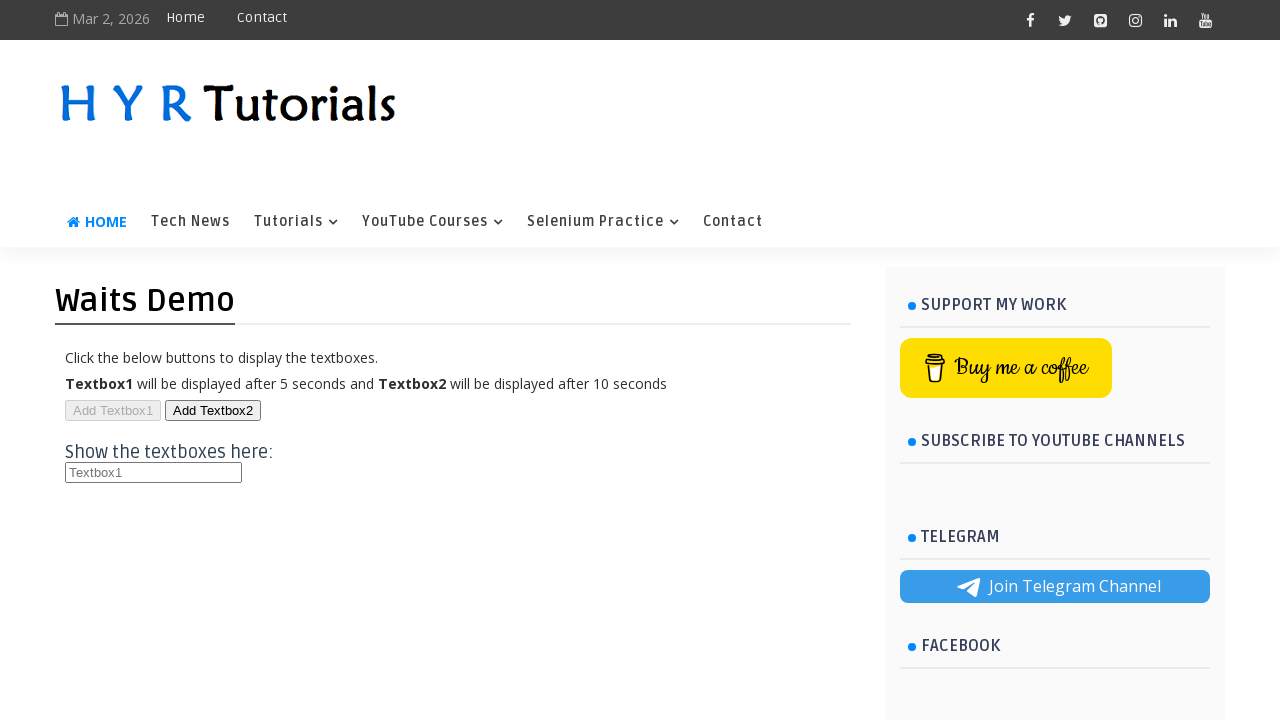

Filled text input with 'hello fluent wait' on #txt1
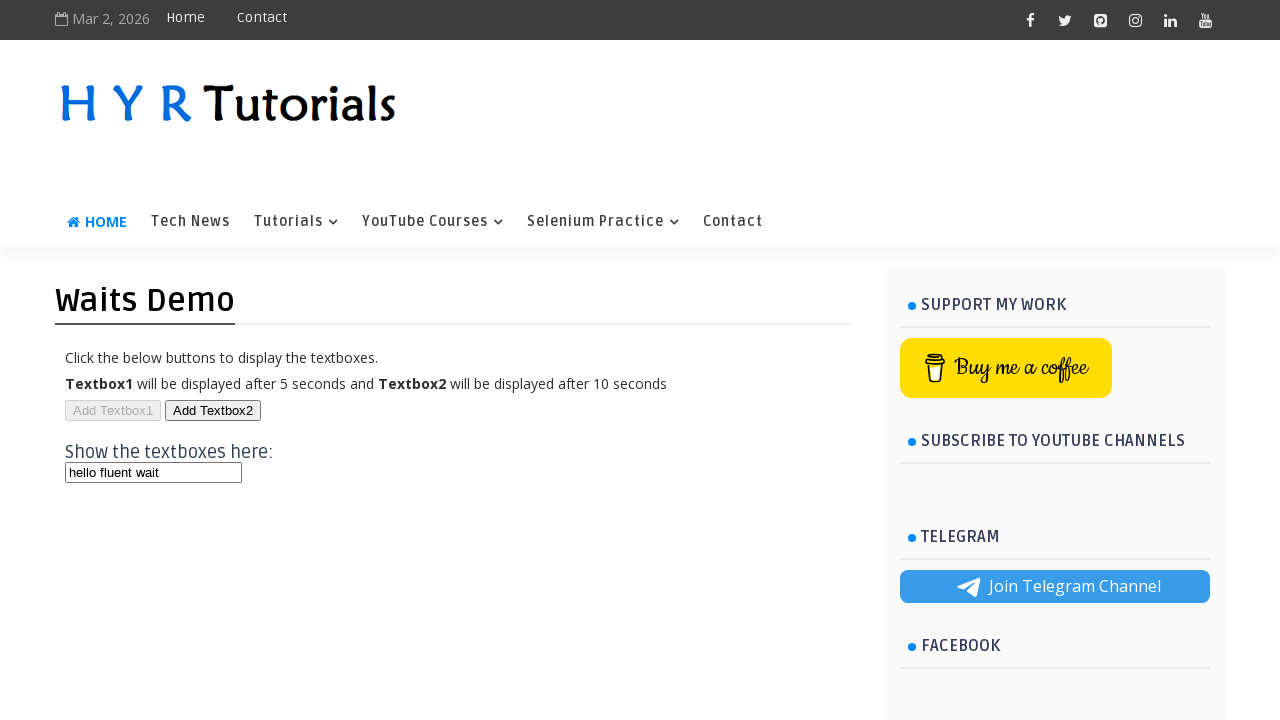

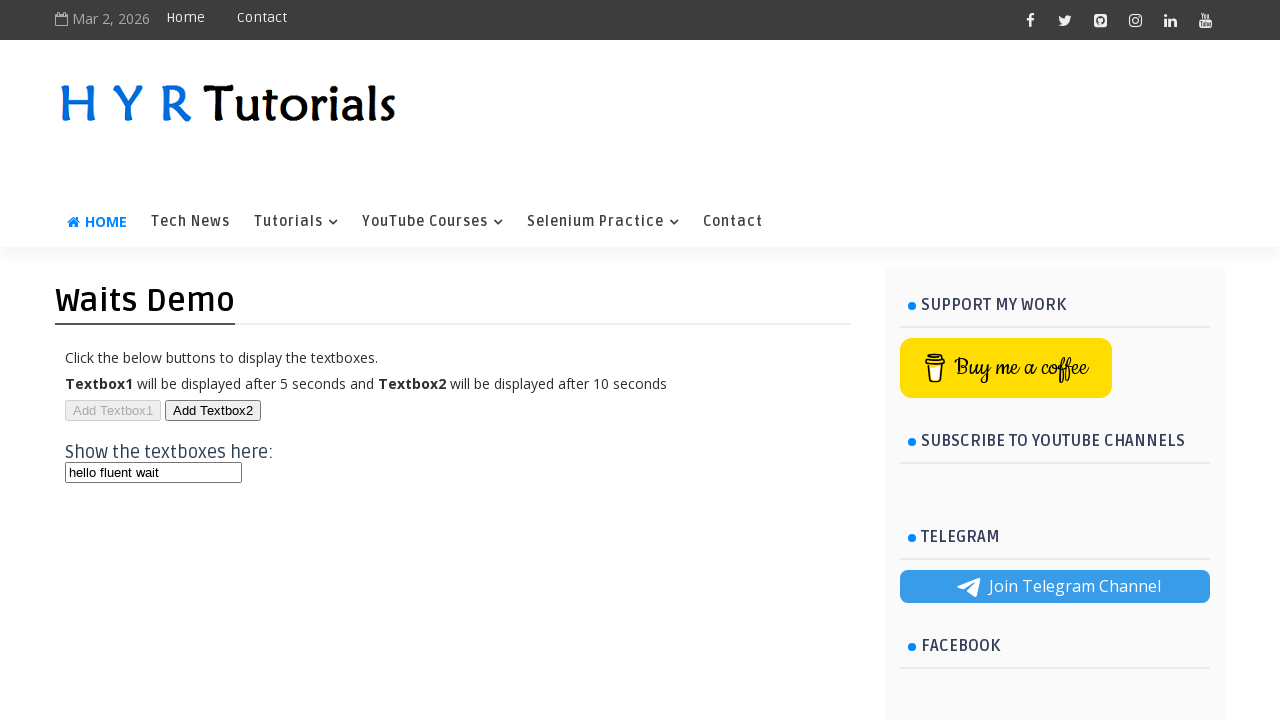